Tests clicking a radio button on an automation practice page by selecting the first radio option.

Starting URL: https://rahulshettyacademy.com/AutomationPractice/

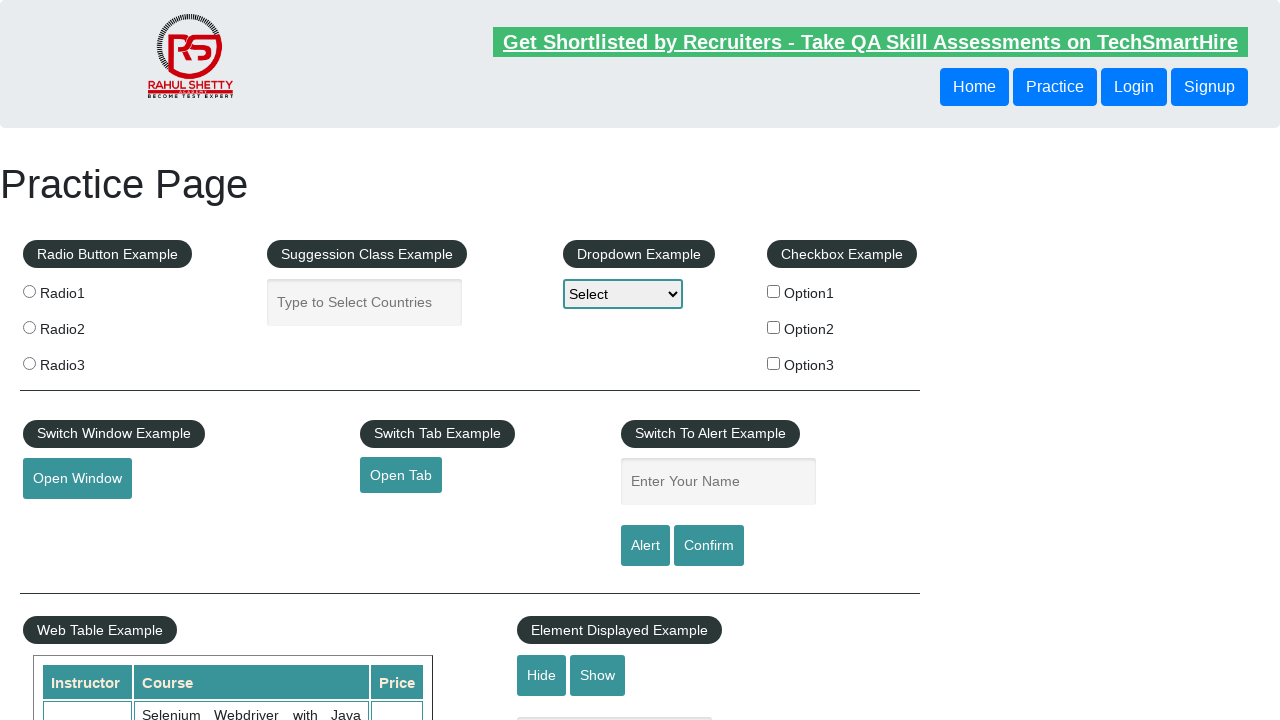

Clicked the first radio button option (radio1) at (29, 291) on input[value='radio1']
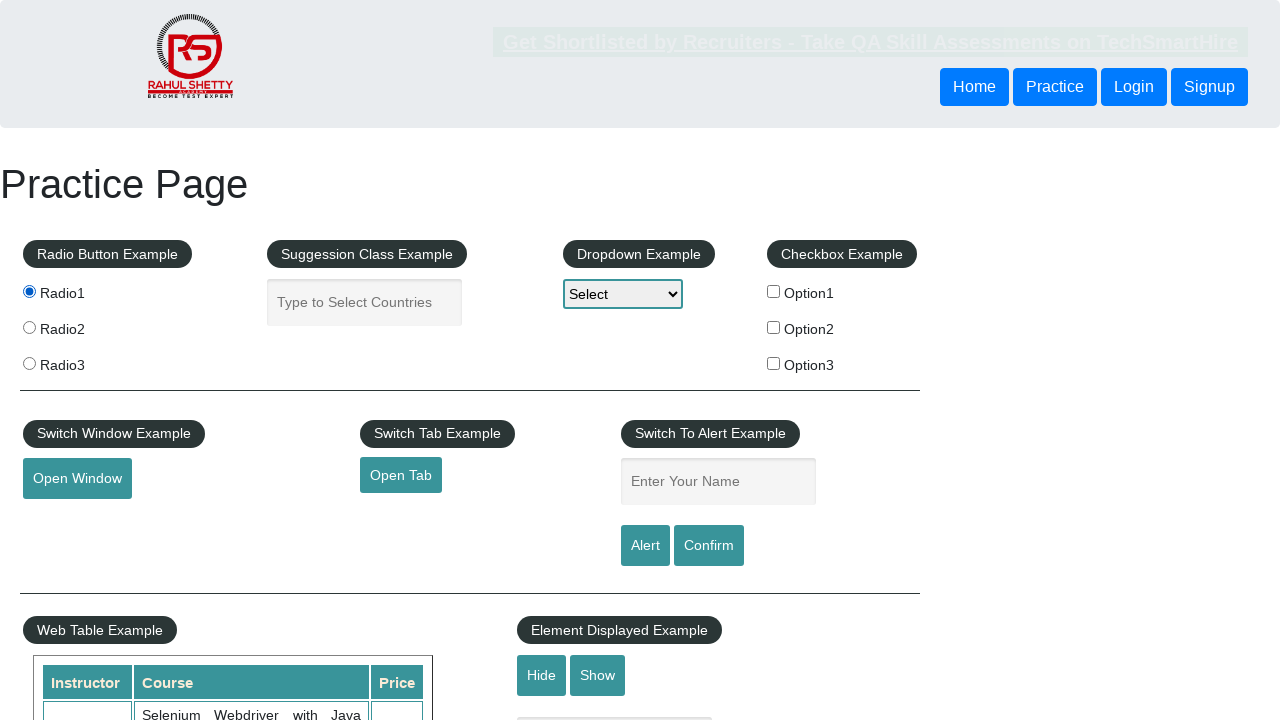

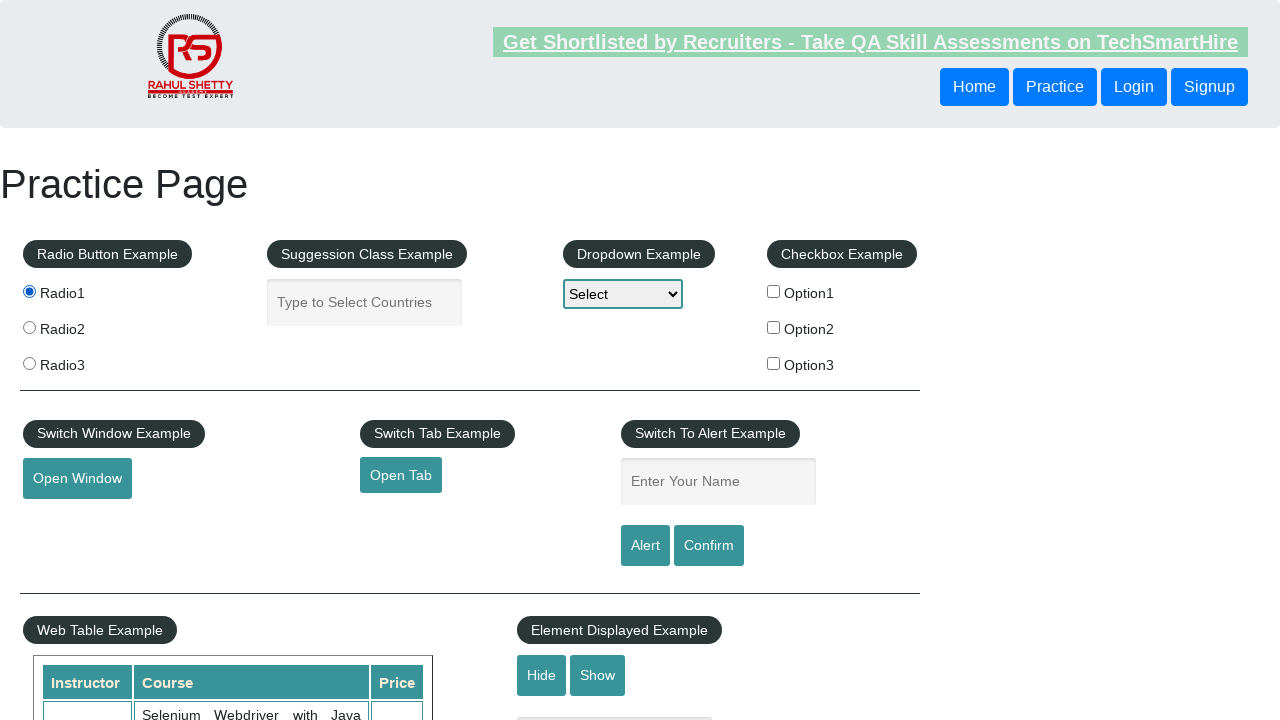